Tests browser window handling by opening a new tab, switching to it, closing it, and returning to the parent window

Starting URL: https://demoqa.com/browser-windows

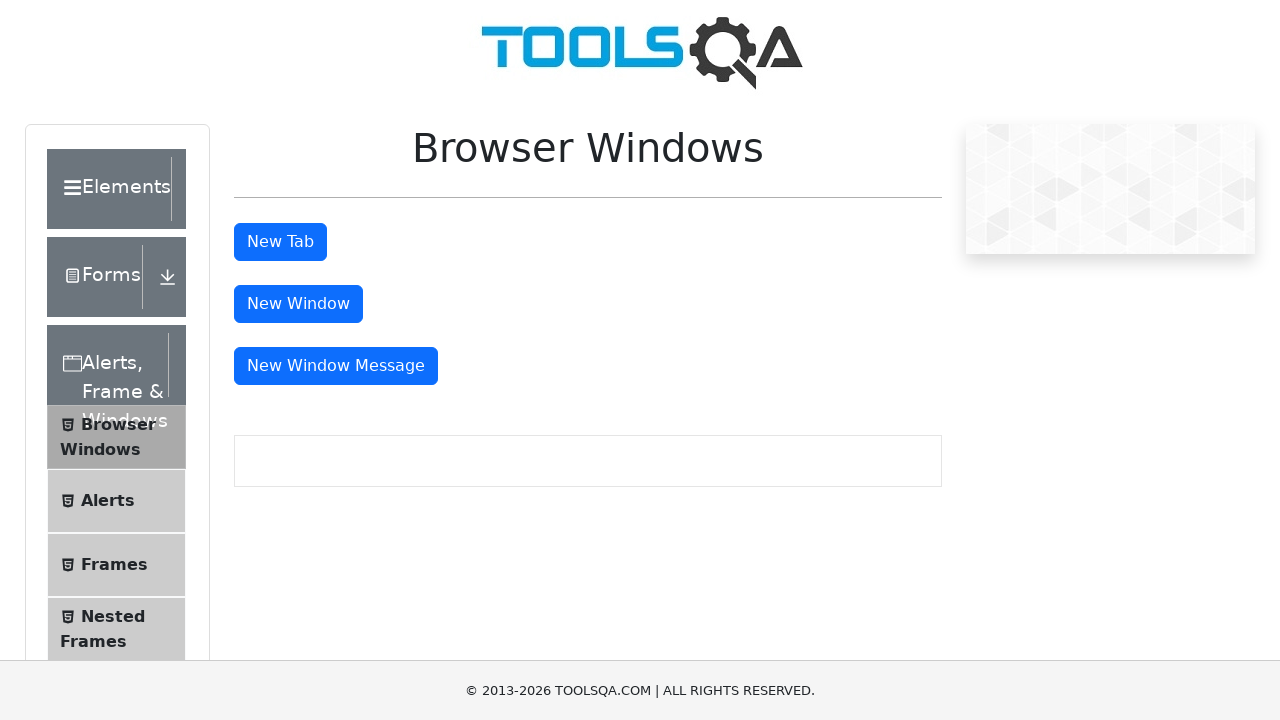

Clicked button to open new tab at (280, 242) on button#tabButton
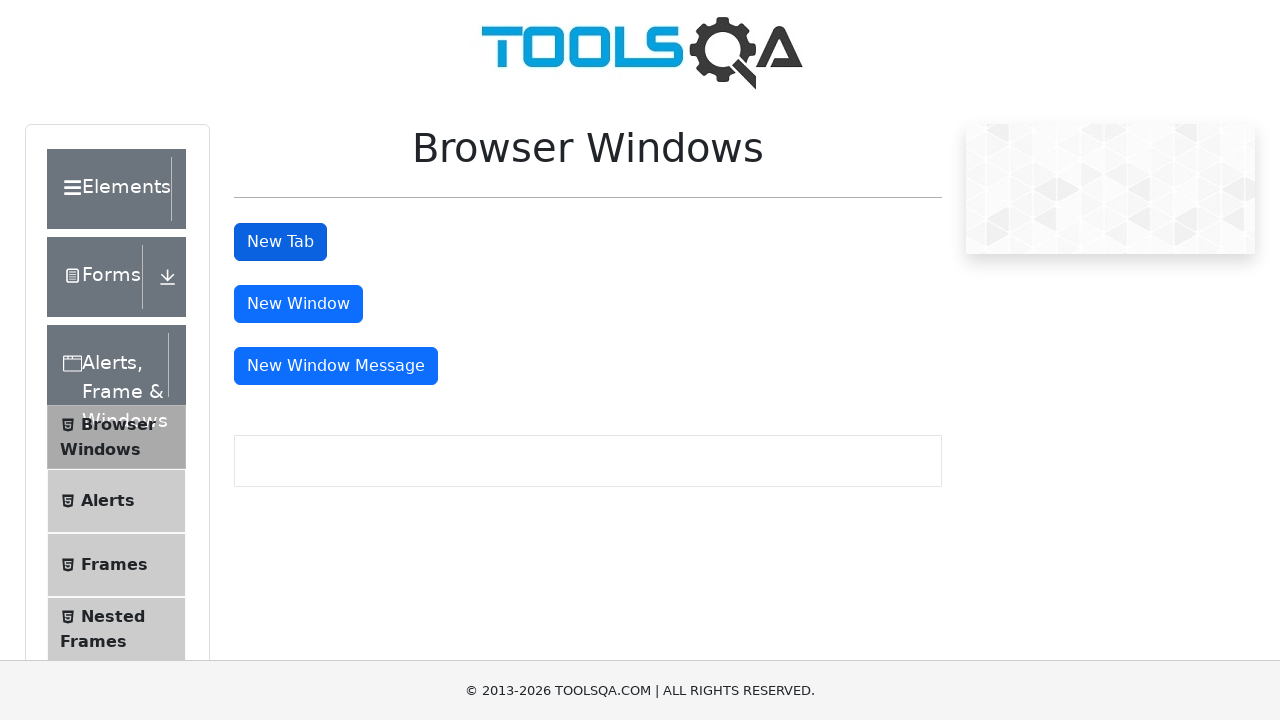

Opened new tab and captured new page object at (280, 242) on button#tabButton
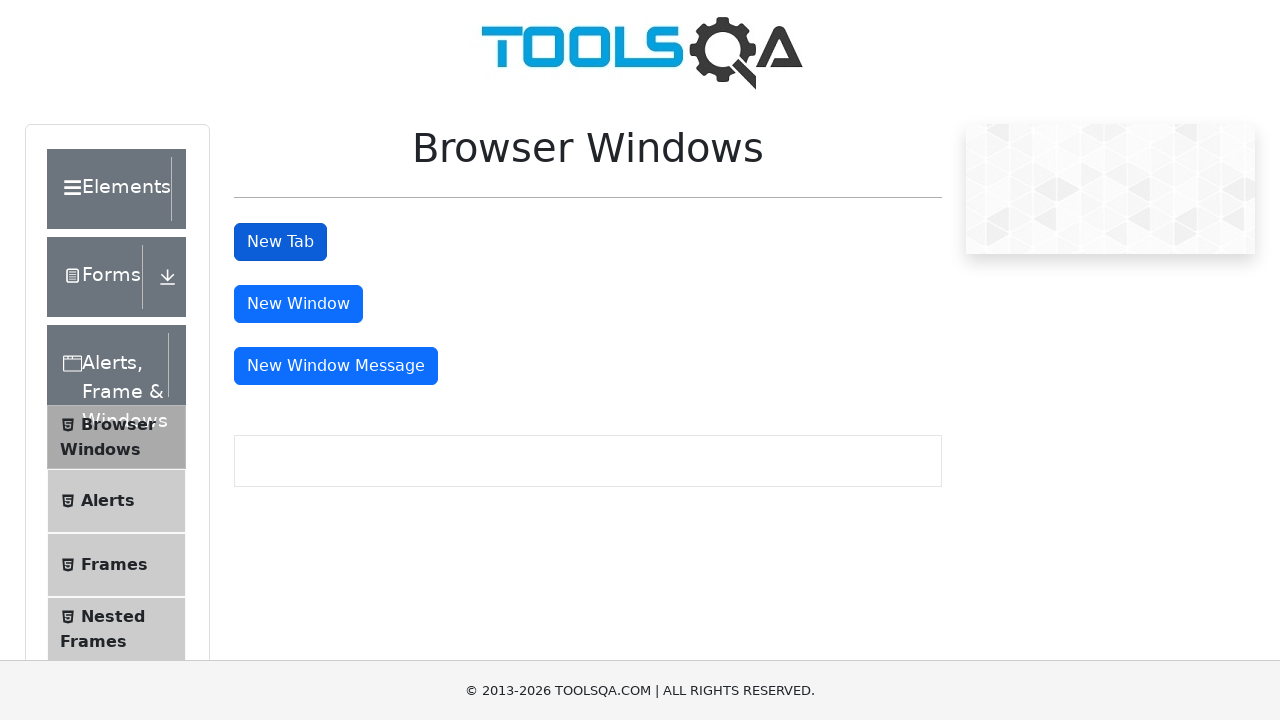

Retrieved new page object from context
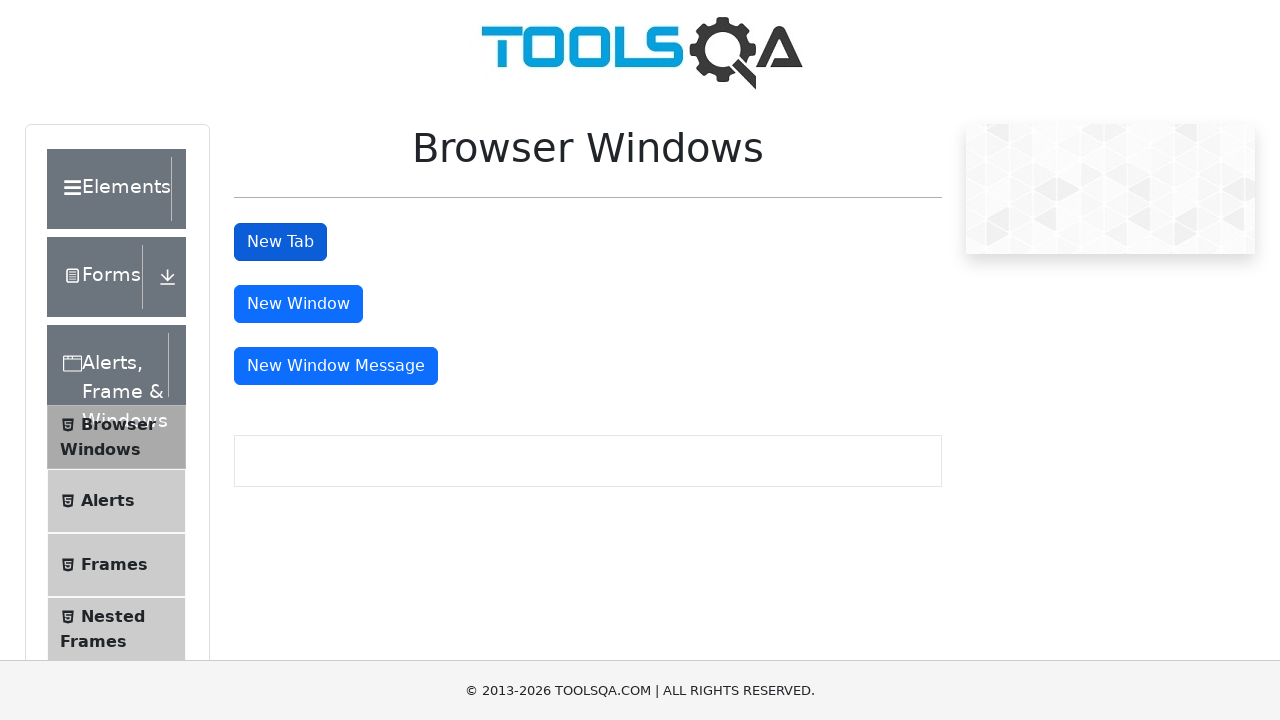

Closed the new tab
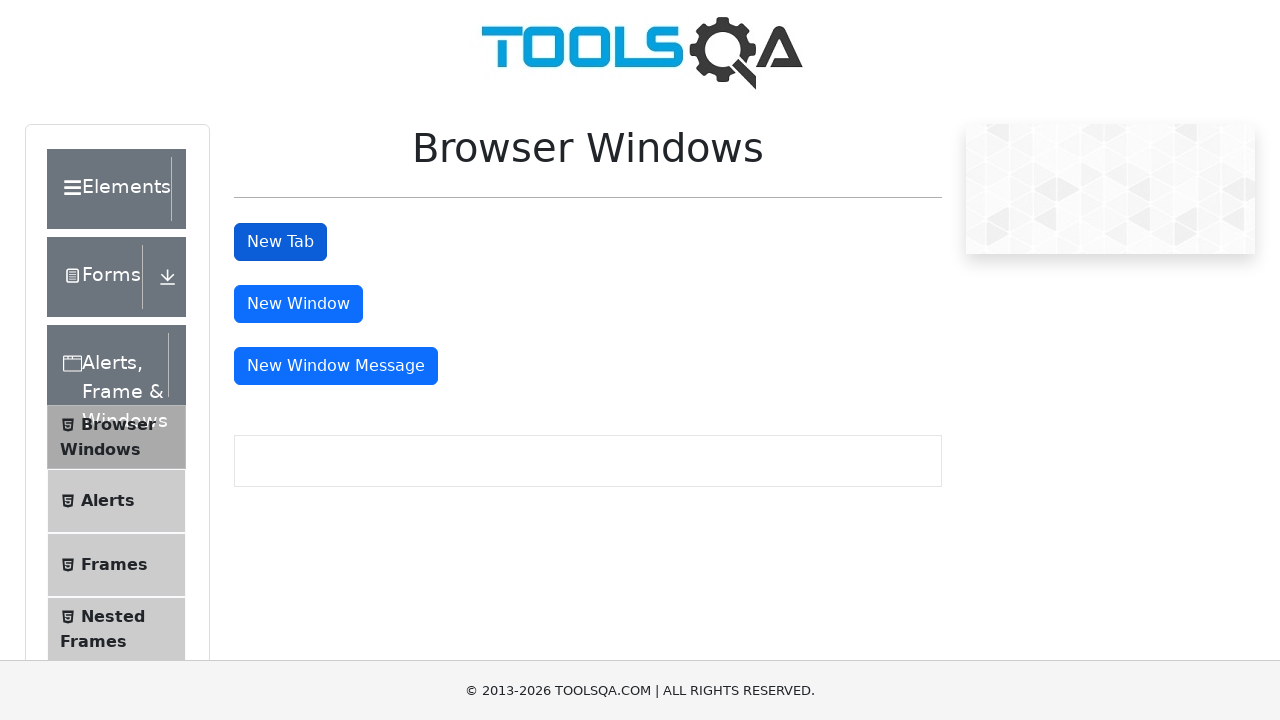

Parent window remains active after closing child tab
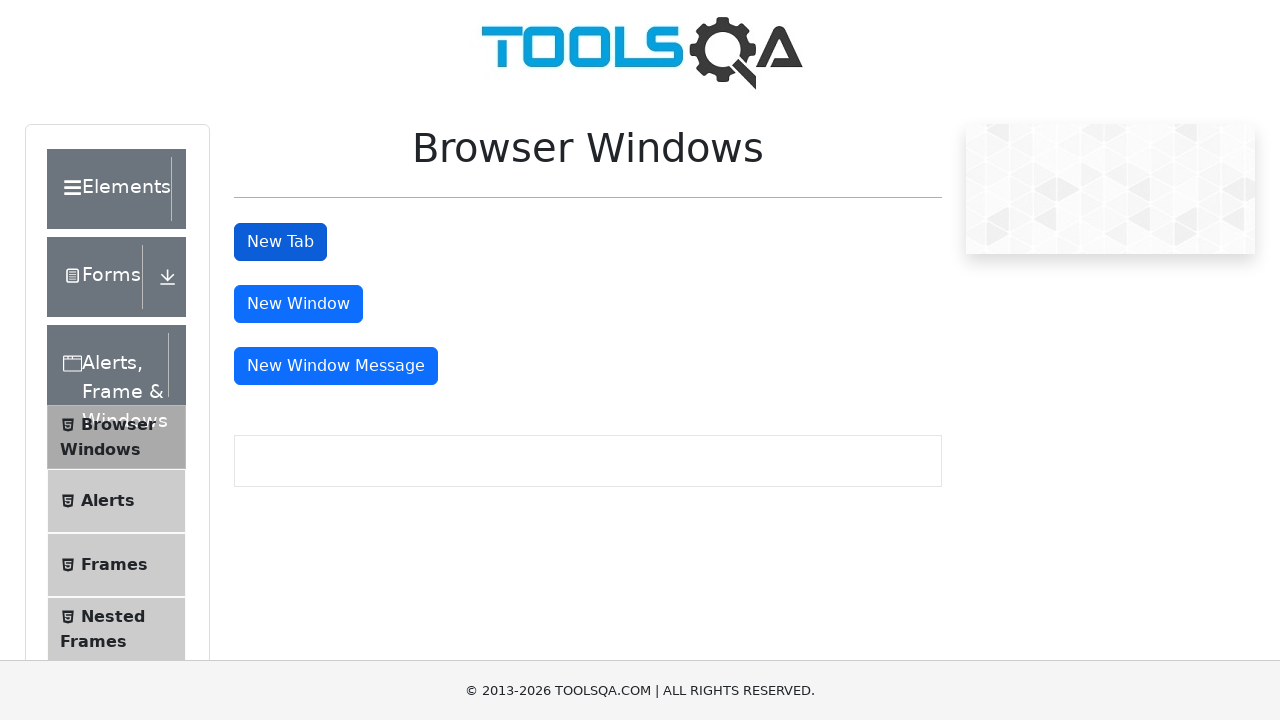

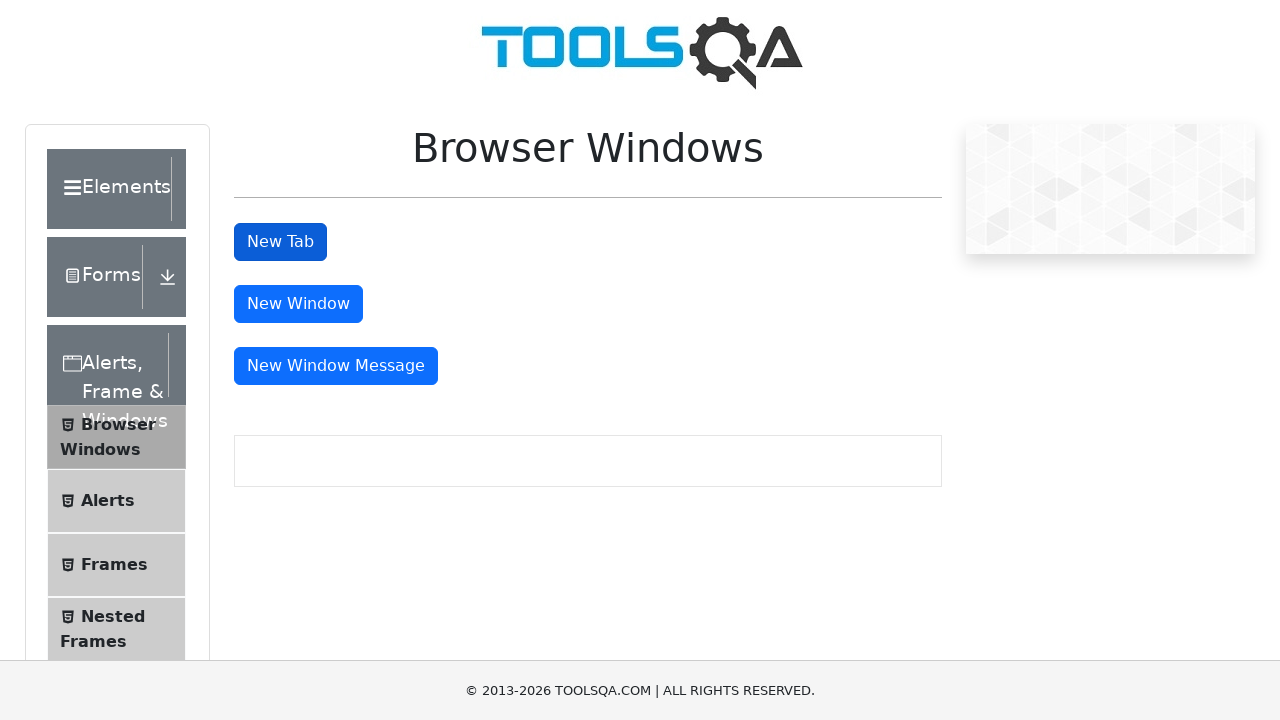